Selects the "No" radio button option

Starting URL: https://thefreerangetester.github.io/sandbox-automation-testing/

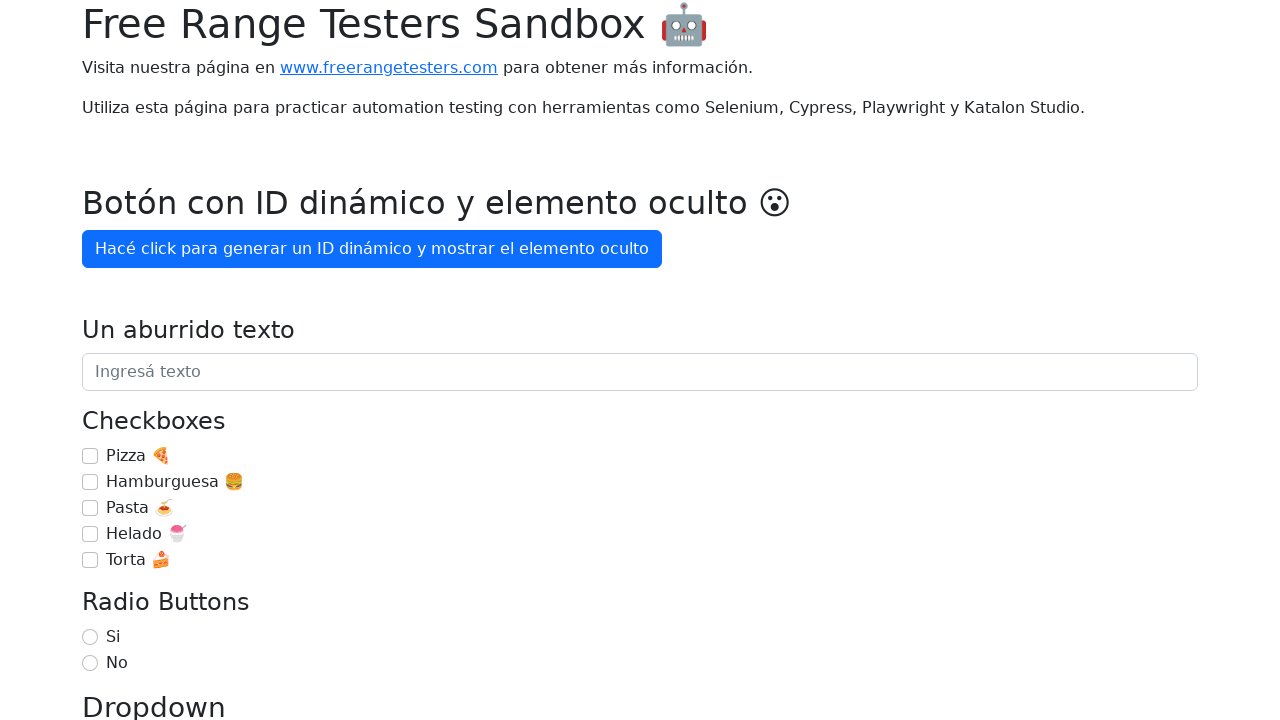

Navigated to the sandbox automation testing page
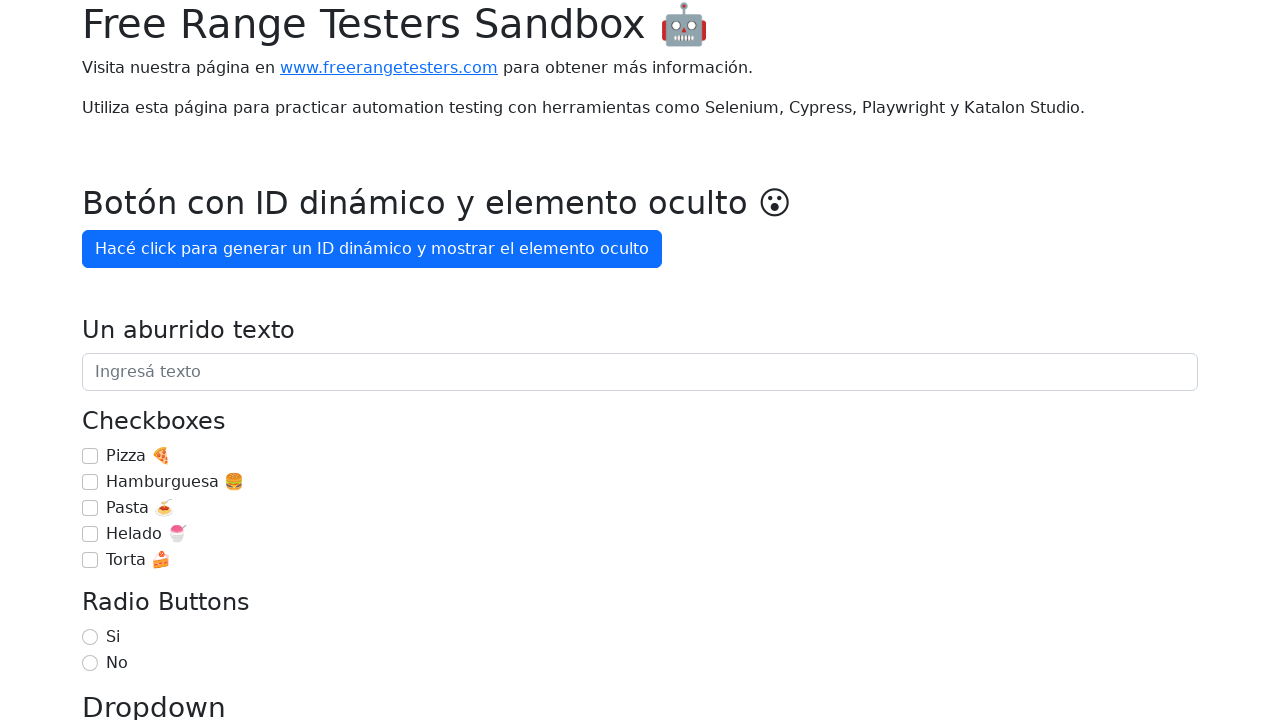

Selected the 'No' radio button option at (90, 663) on internal:label="No"i
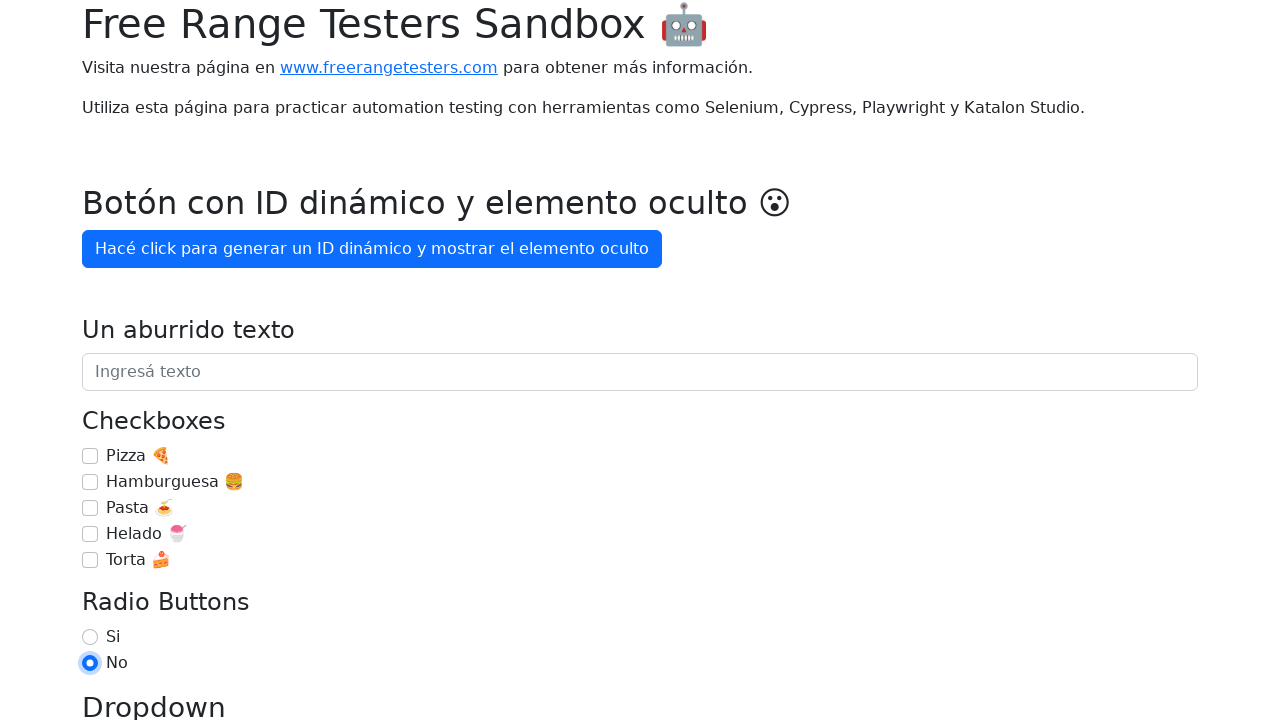

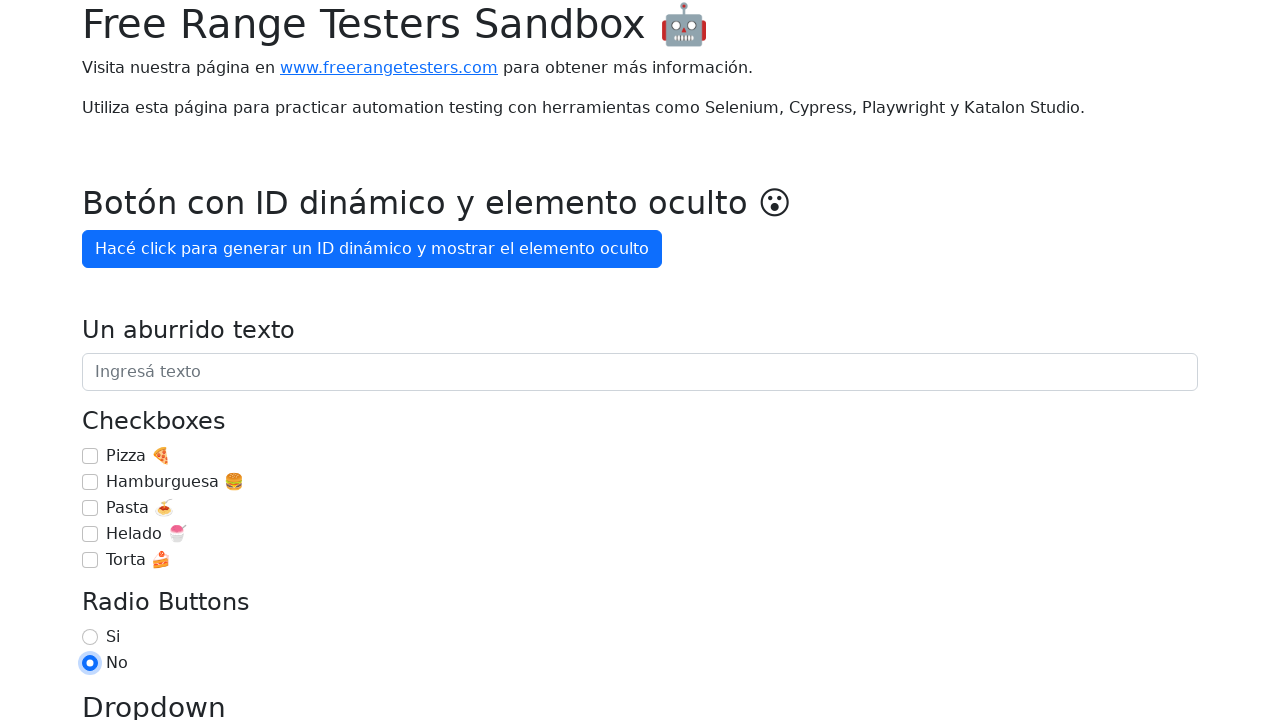